Verifies that the Valve Corporation homepage has the correct page title "Valve Corporation"

Starting URL: https://www.valvesoftware.com/

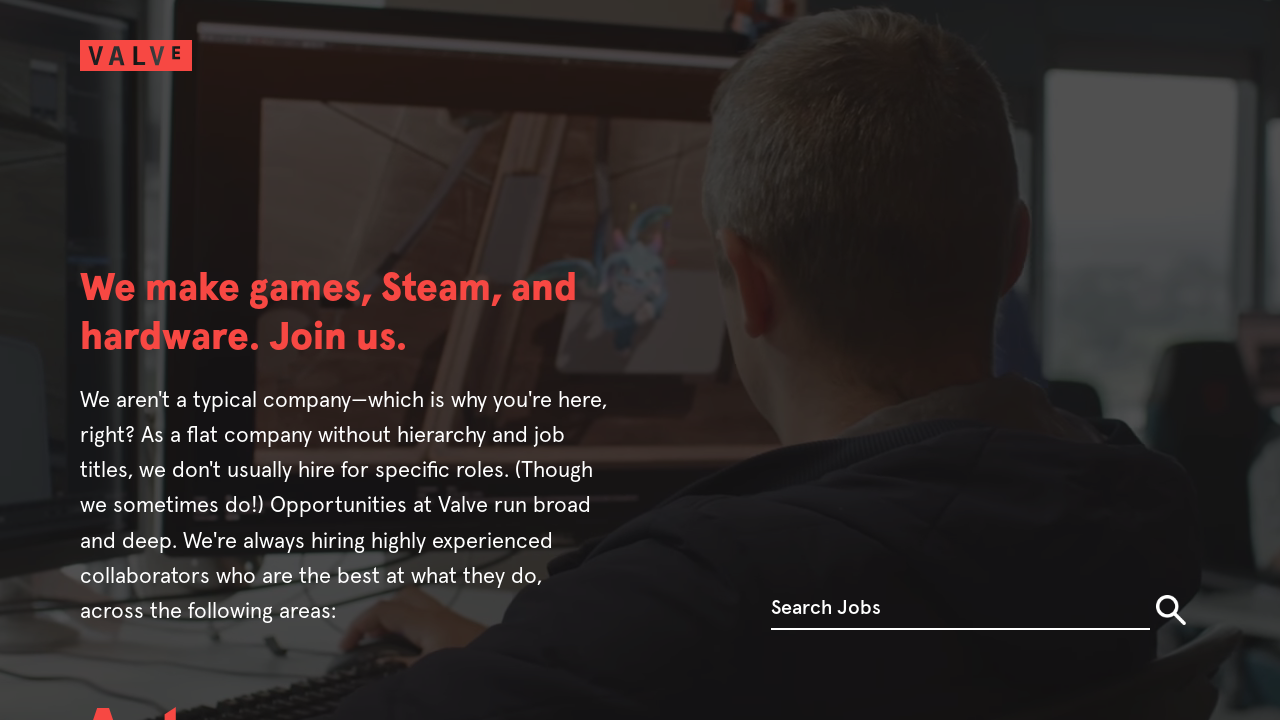

Waited for page to reach domcontentloaded state
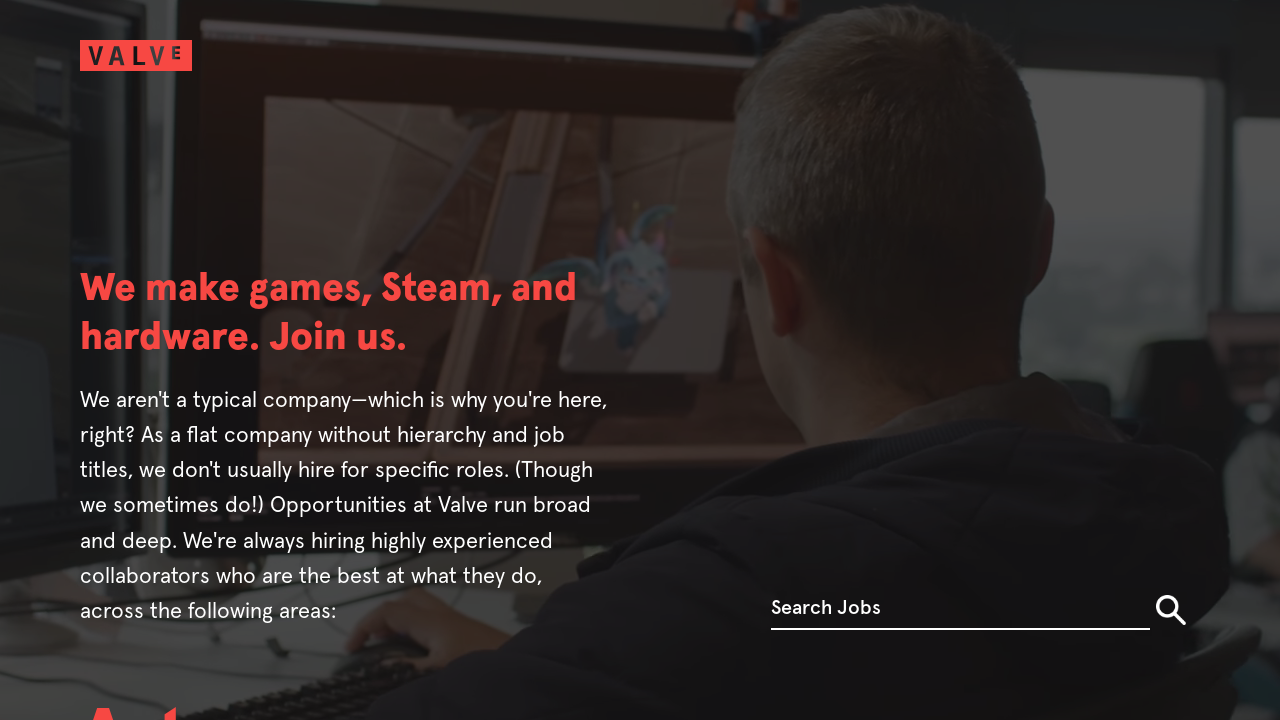

Verified page title is 'Valve Corporation'
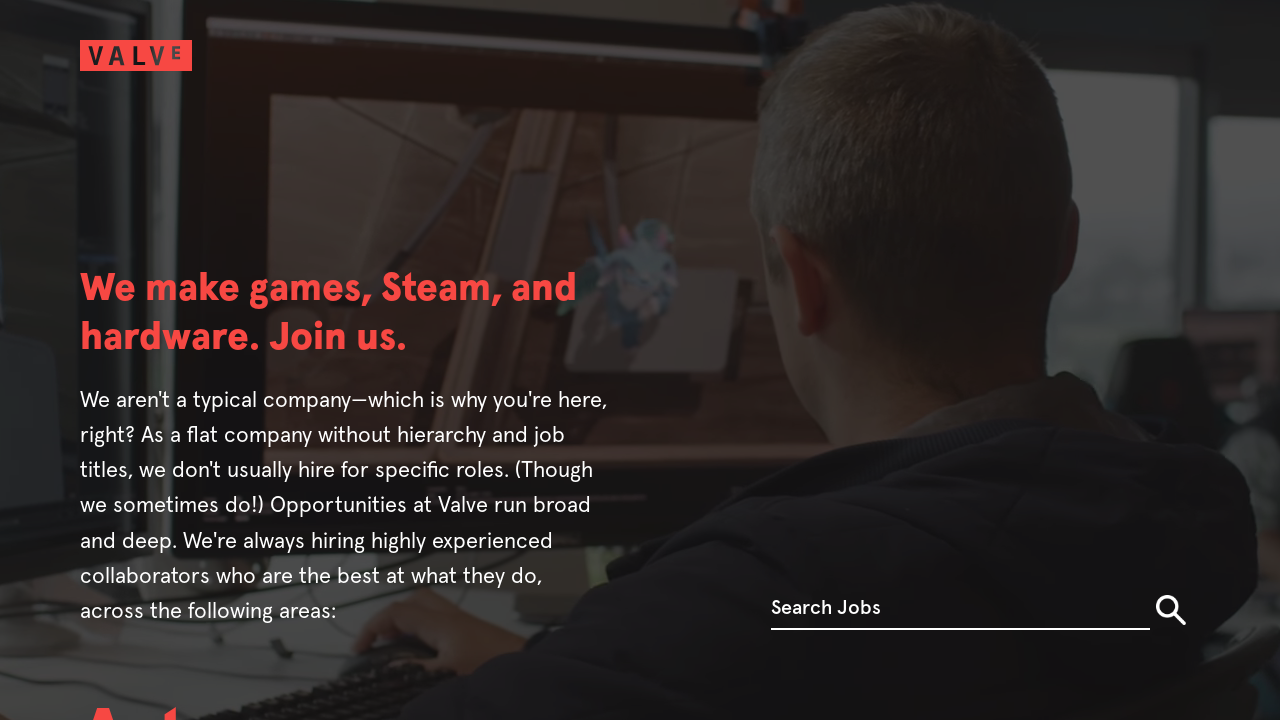

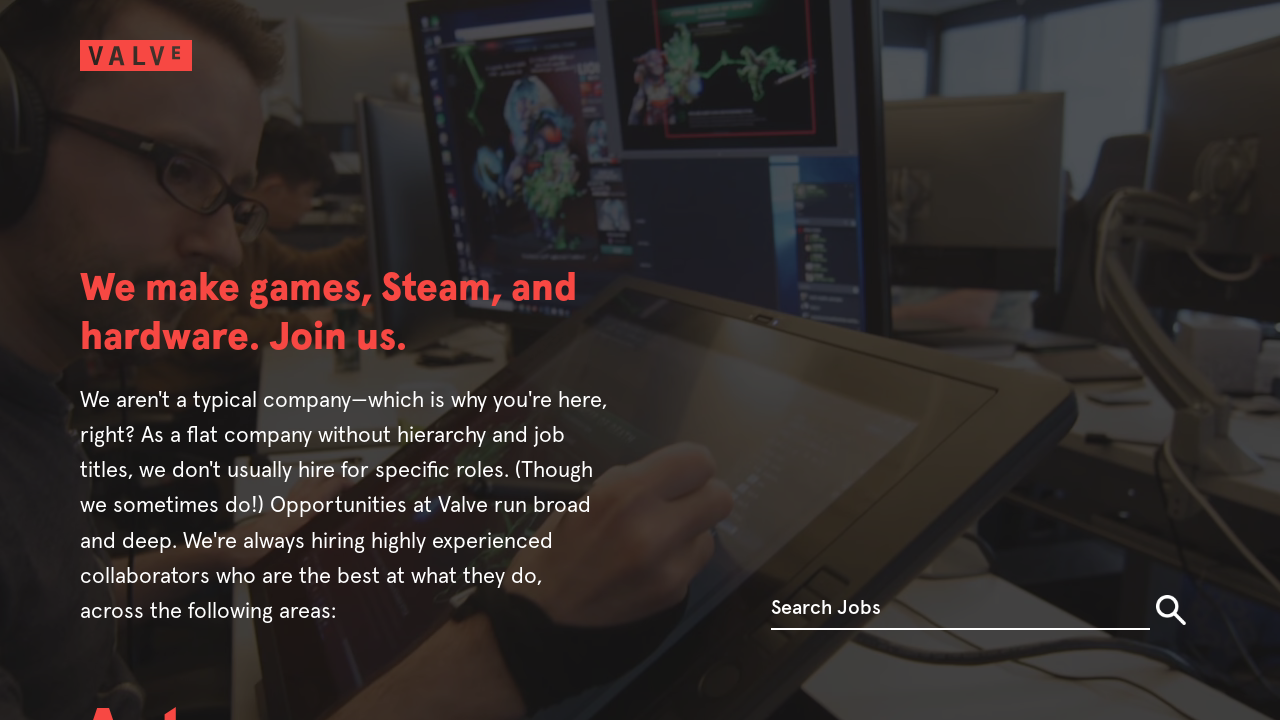